Tests alert handling functionality by navigating to the Cancel tab, triggering a confirmation alert, and accepting it

Starting URL: https://demo.automationtesting.in/Alerts.html

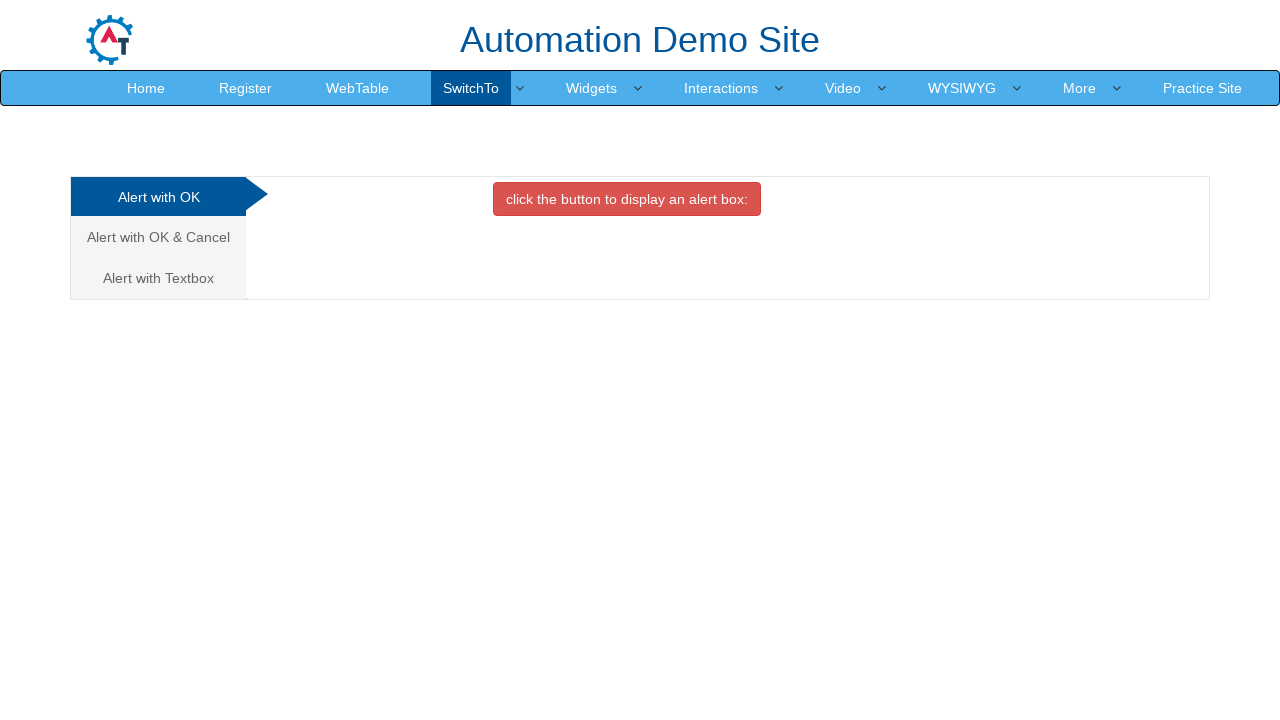

Clicked on the Cancel tab to navigate to confirmation alerts section at (158, 237) on xpath=//a[@href='#CancelTab']
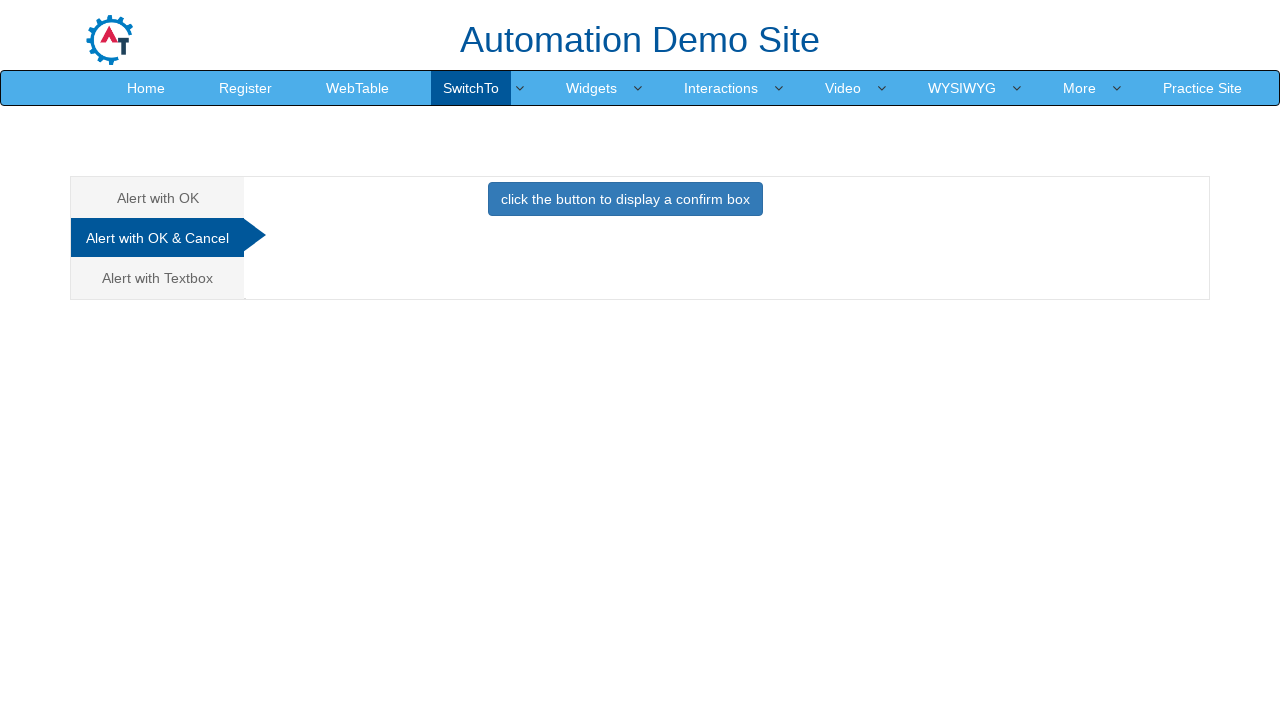

Set up dialog handler to accept alerts
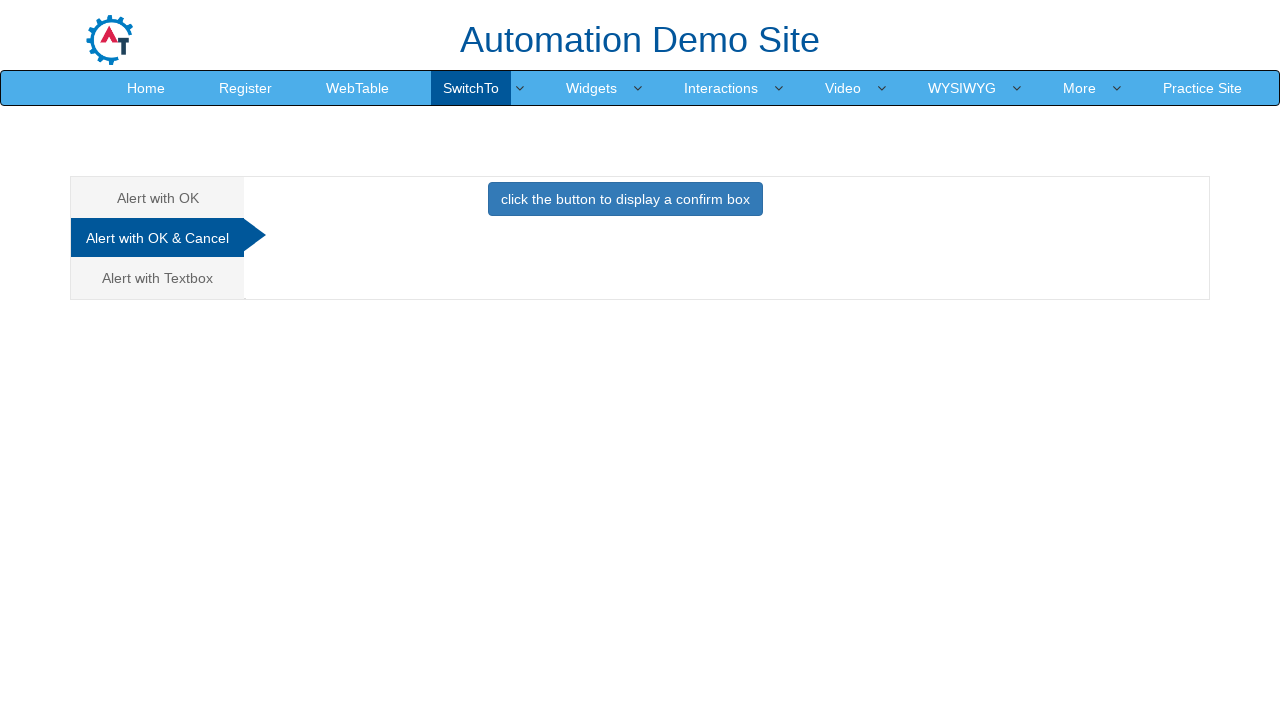

Clicked the button to trigger the confirmation alert at (625, 199) on xpath=//button[@onclick='confirmbox()']
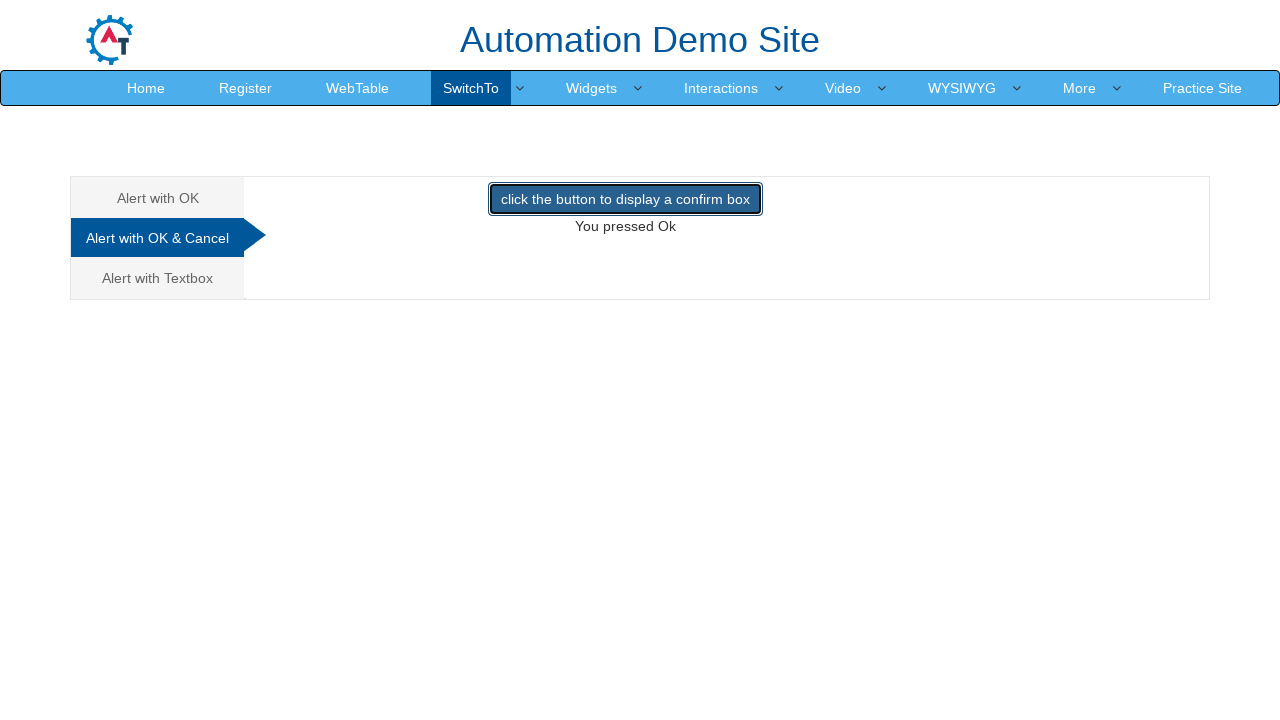

Confirmation alert was accepted
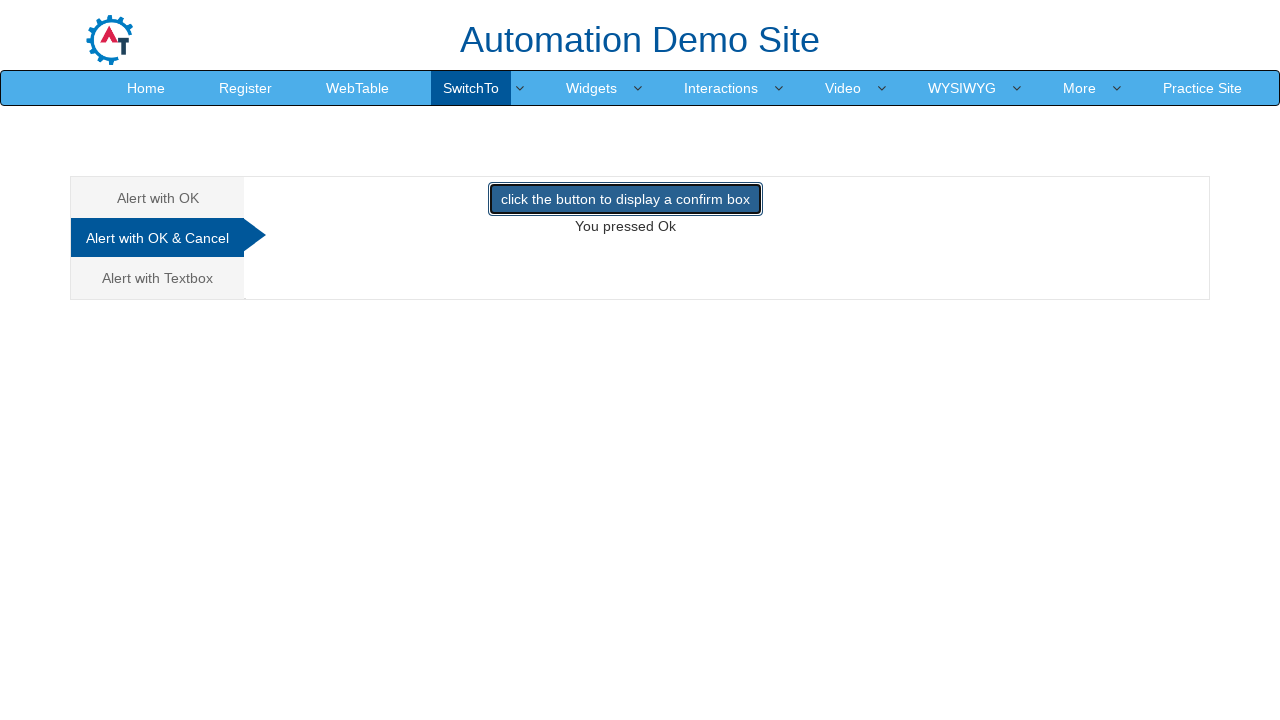

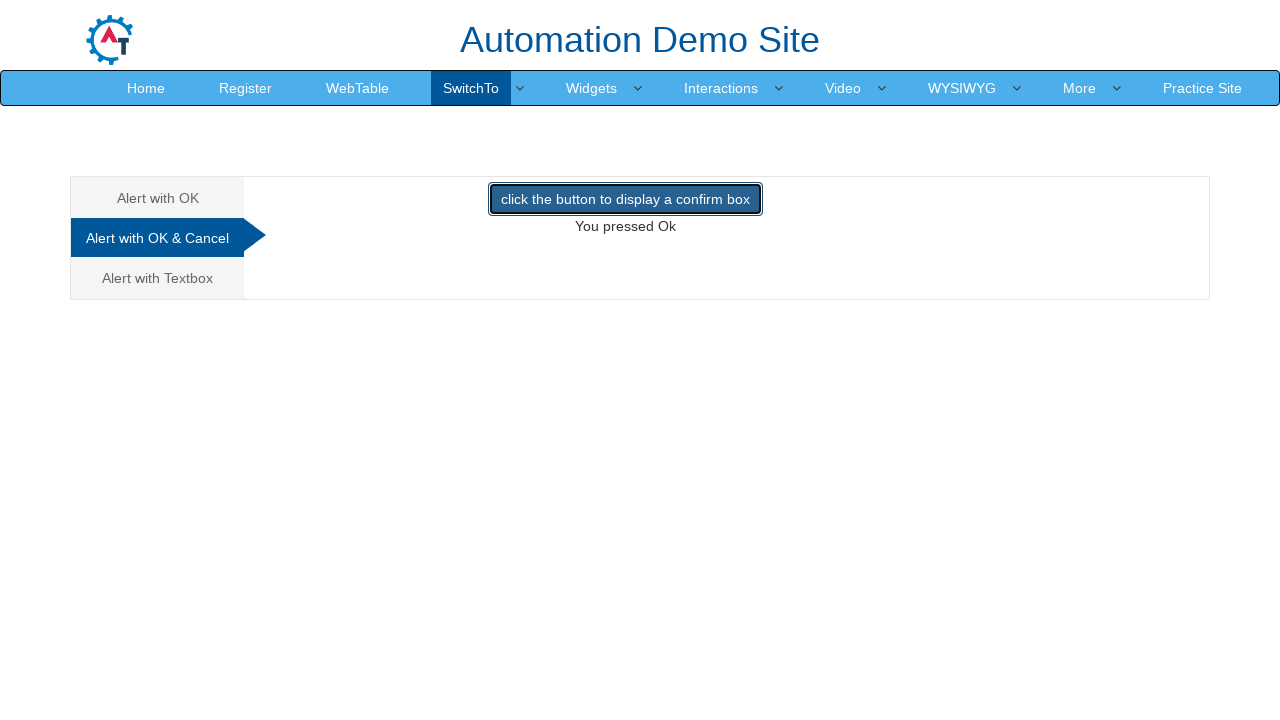